Tests filtering todos by clicking the 'All' filter button shows all todos

Starting URL: https://todomvc.com/examples/typescript-angular/#/

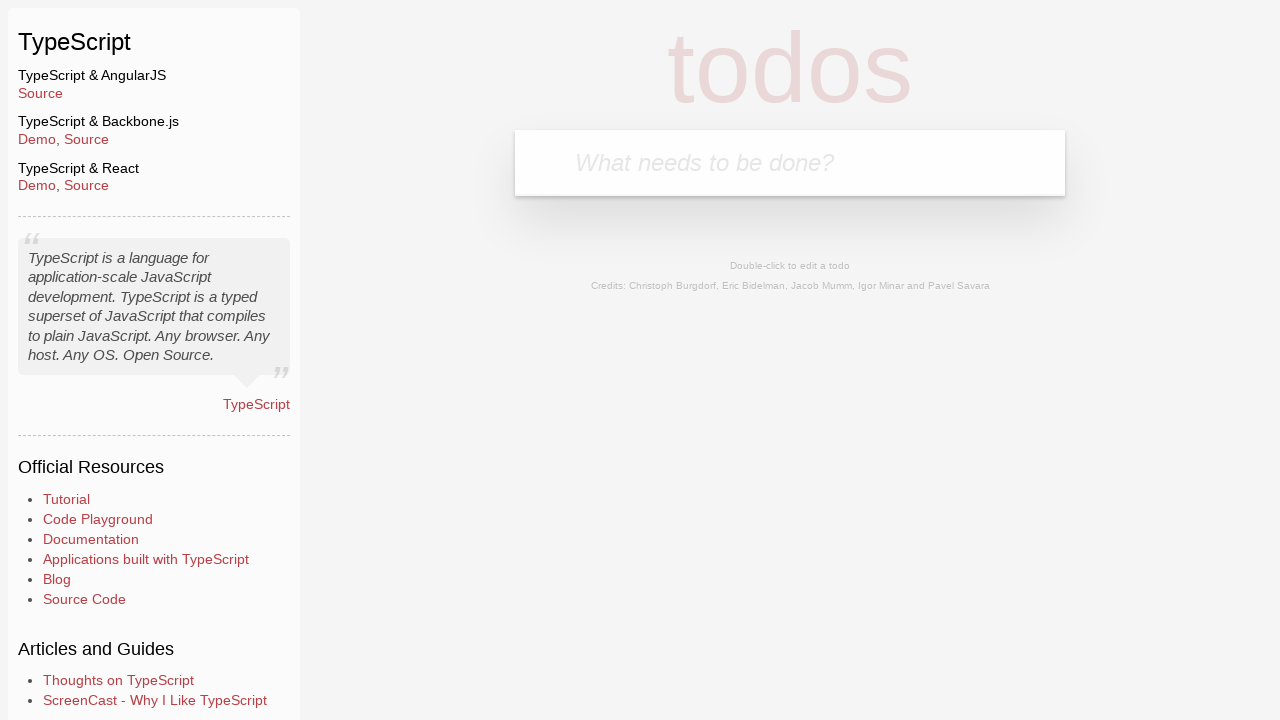

Filled new todo input with 'Example1' on .new-todo
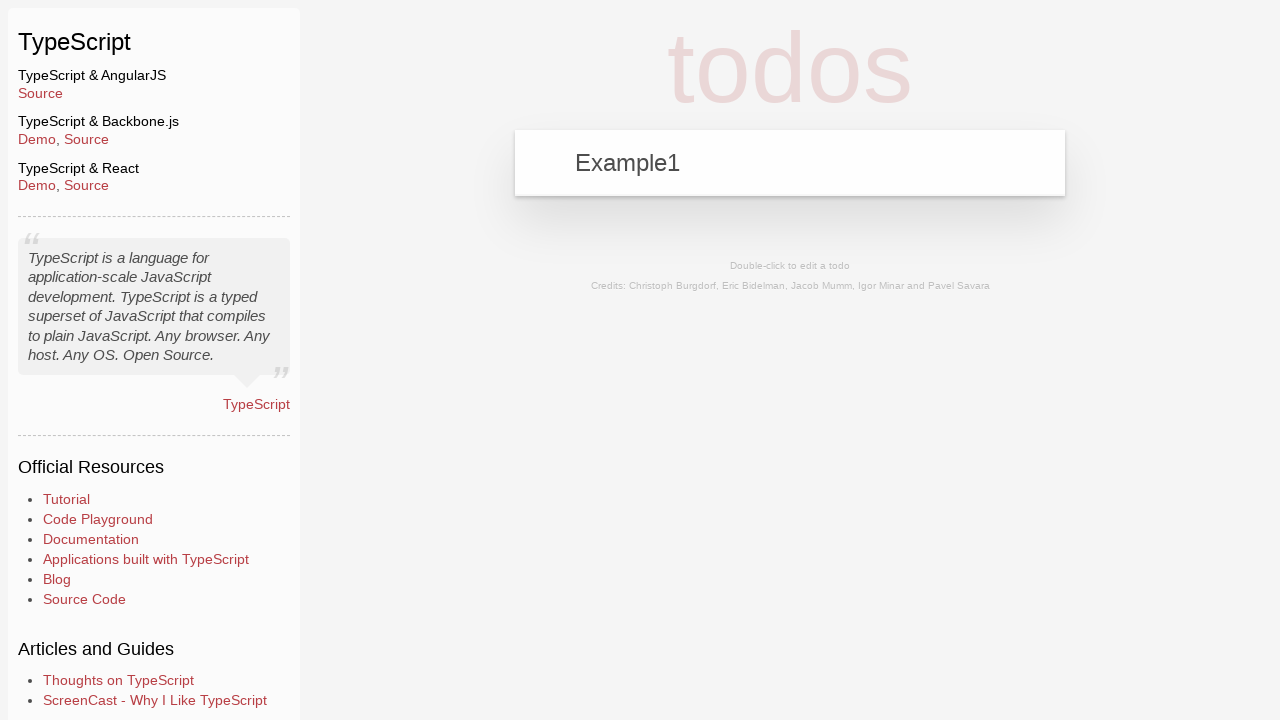

Pressed Enter to add first todo on .new-todo
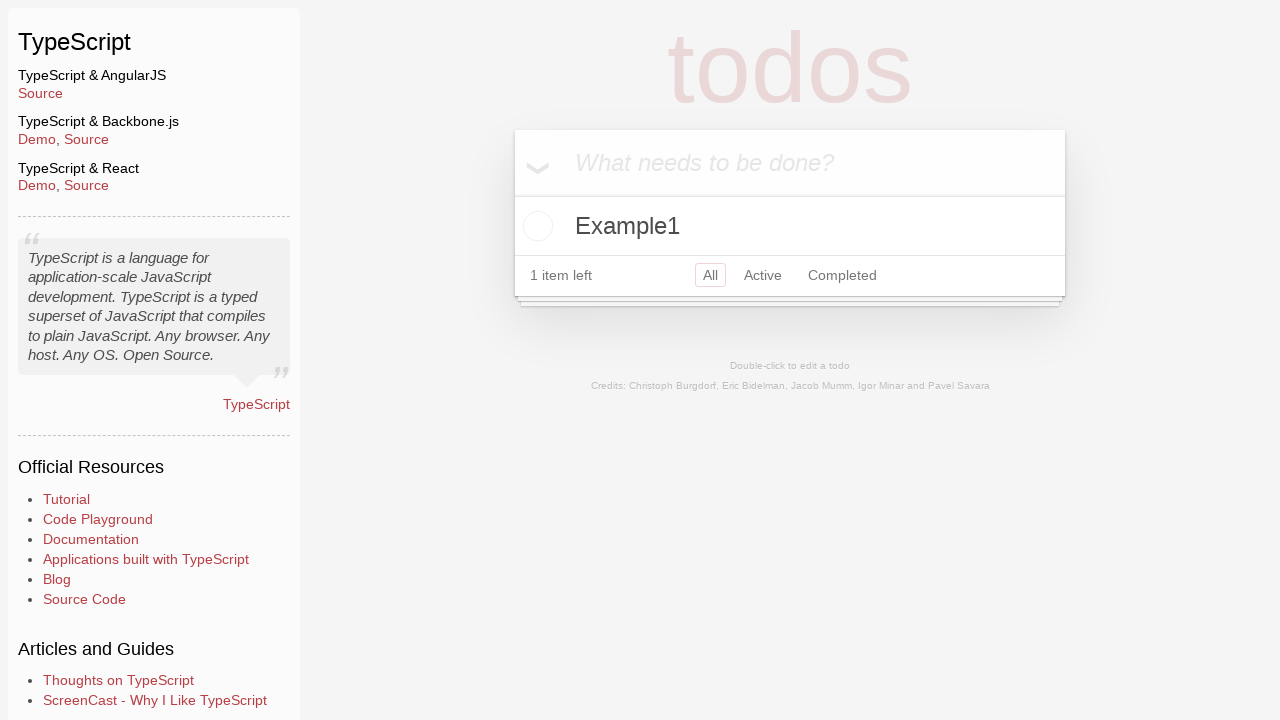

Filled new todo input with 'Example2' on .new-todo
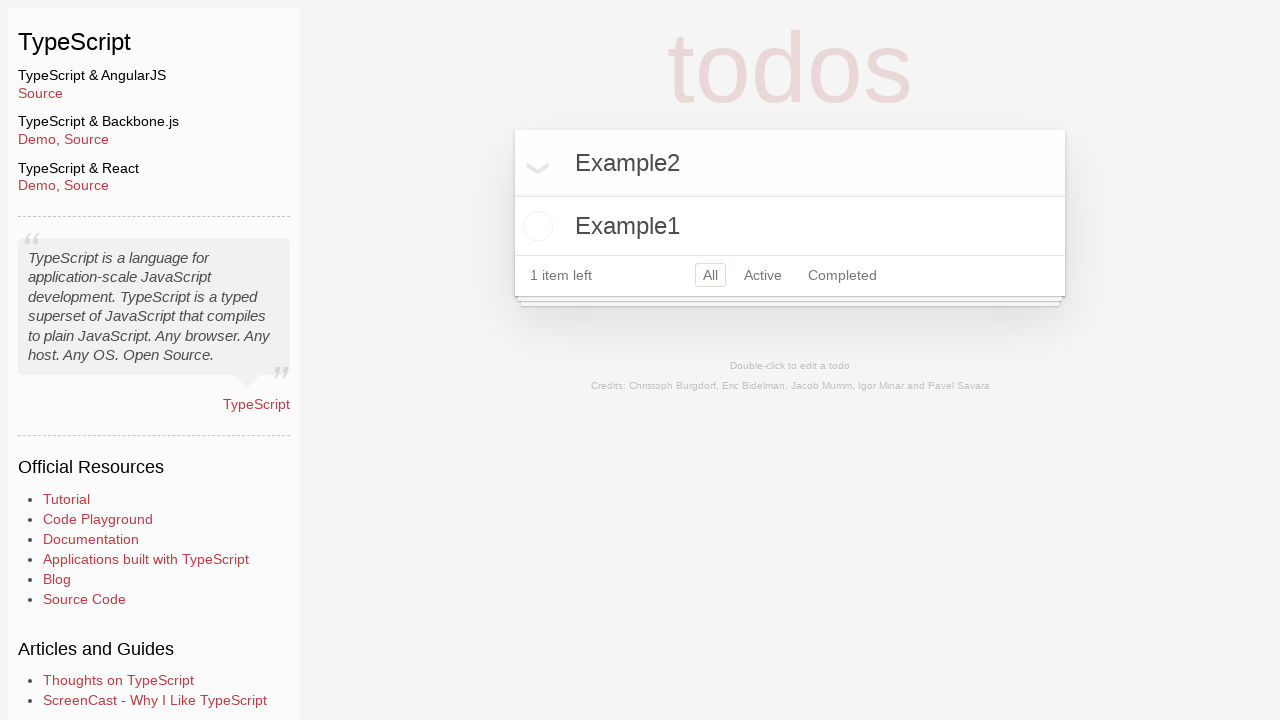

Pressed Enter to add second todo on .new-todo
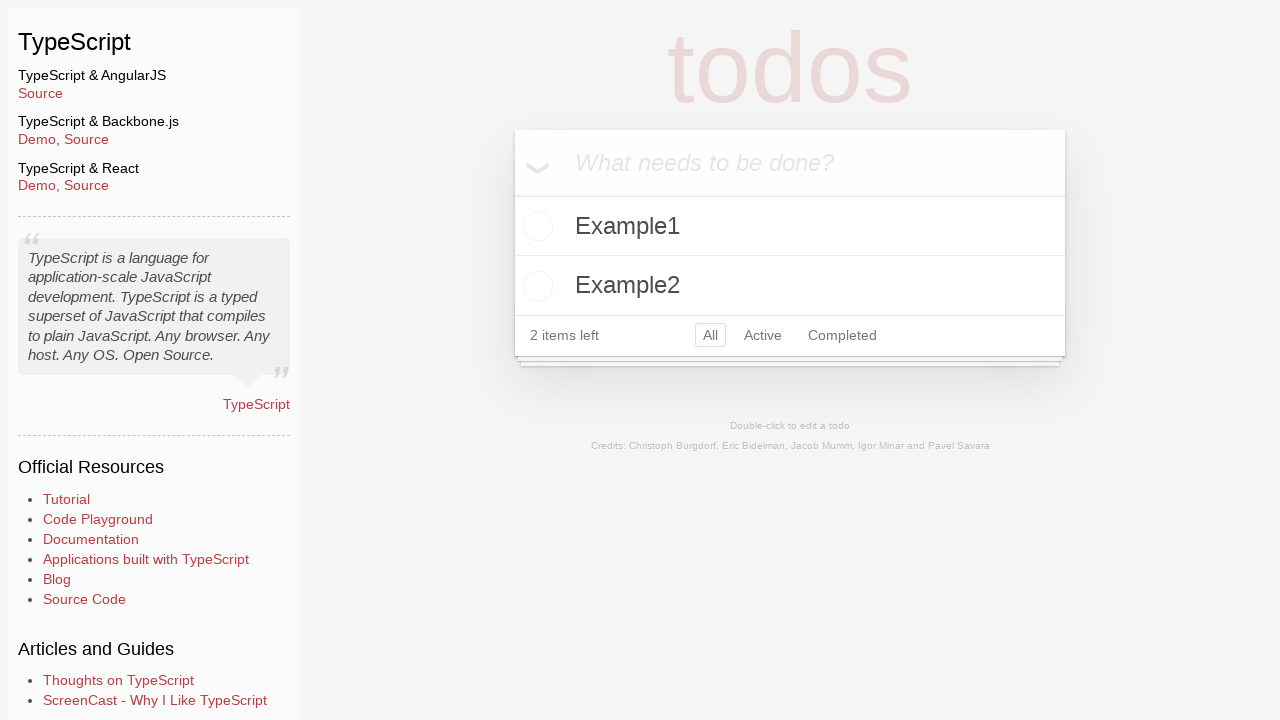

Clicked toggle checkbox to mark Example2 as completed at (535, 286) on li:has-text('Example2') .toggle
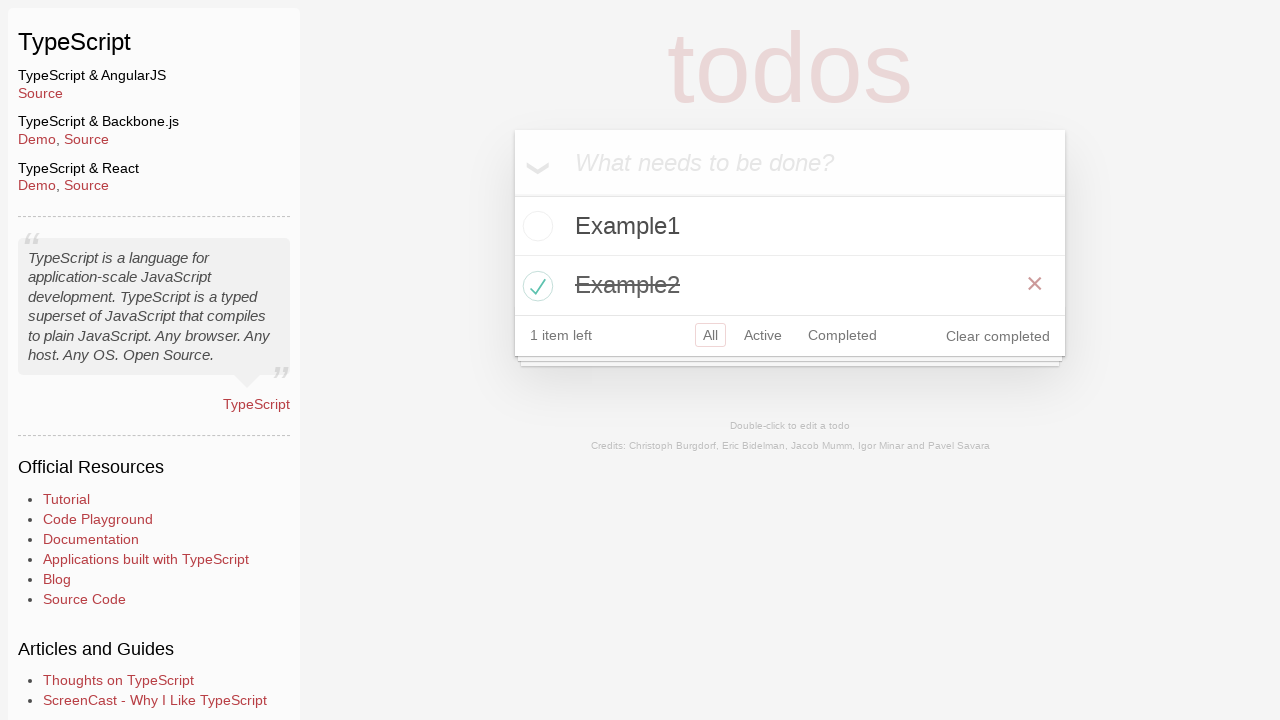

Clicked 'All' filter button to show all todos at (710, 335) on a:has-text('All')
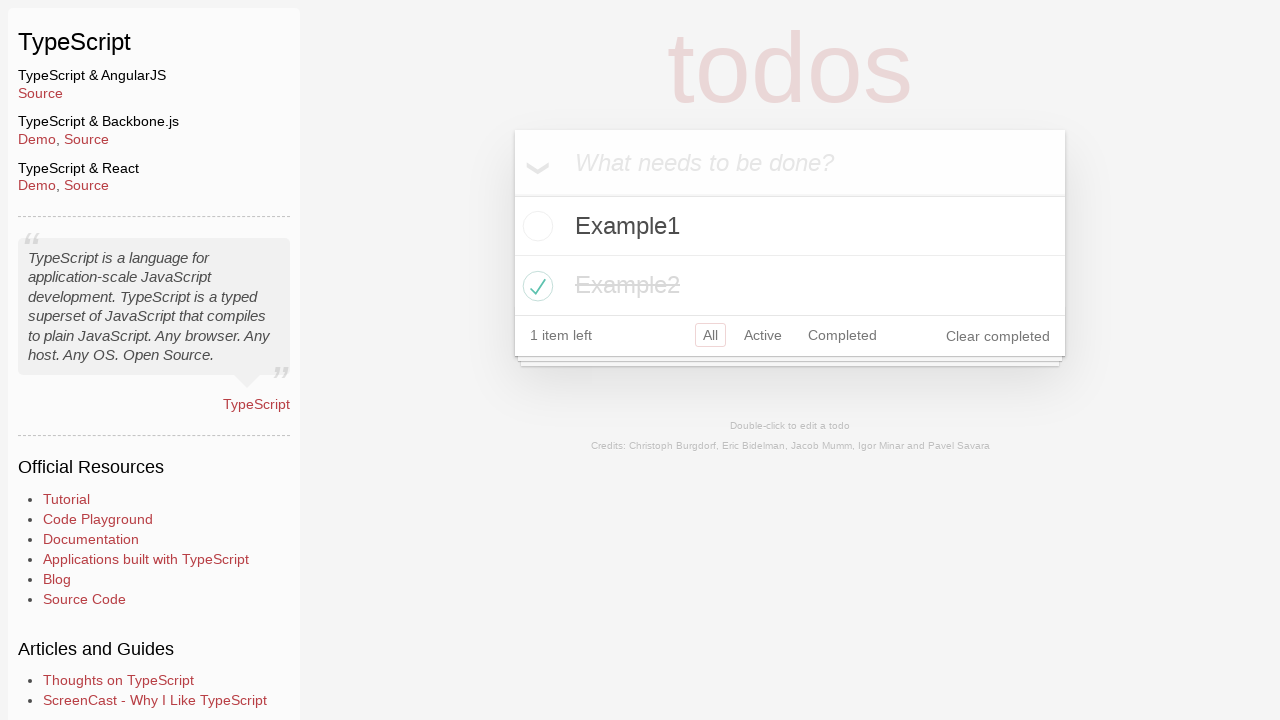

Verified first todo 'Example1' is visible
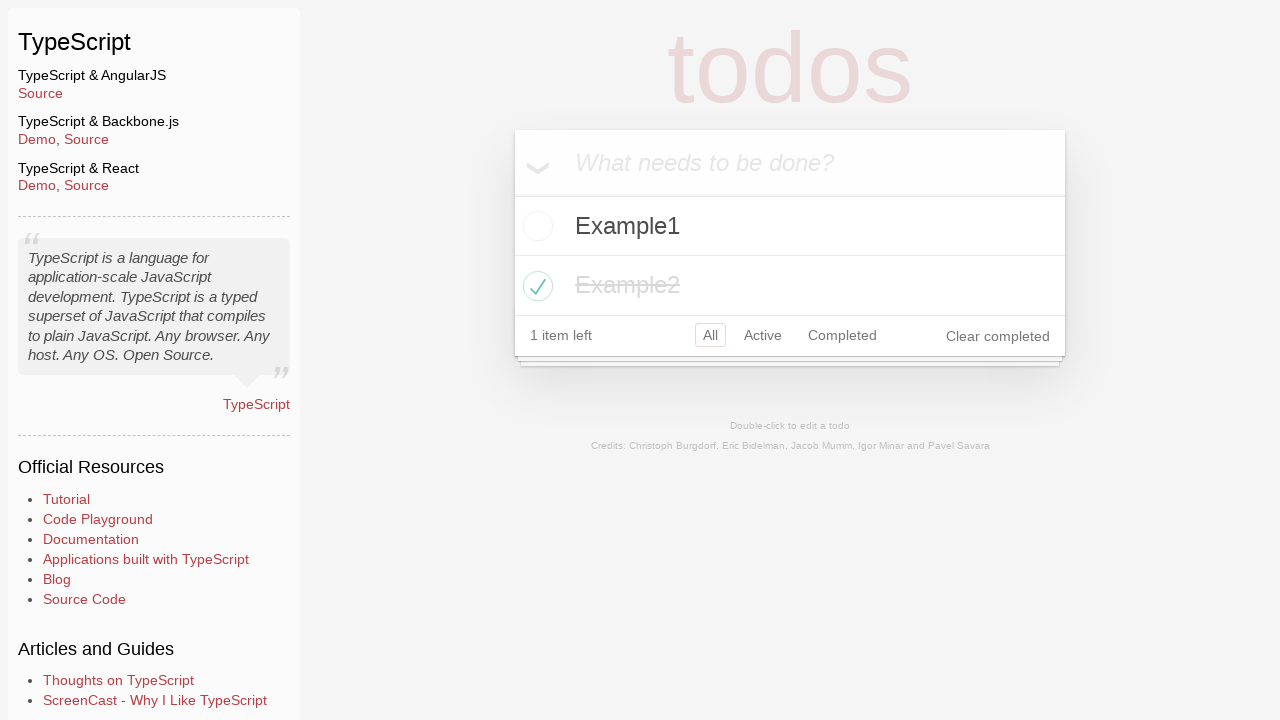

Verified second todo 'Example2' is visible
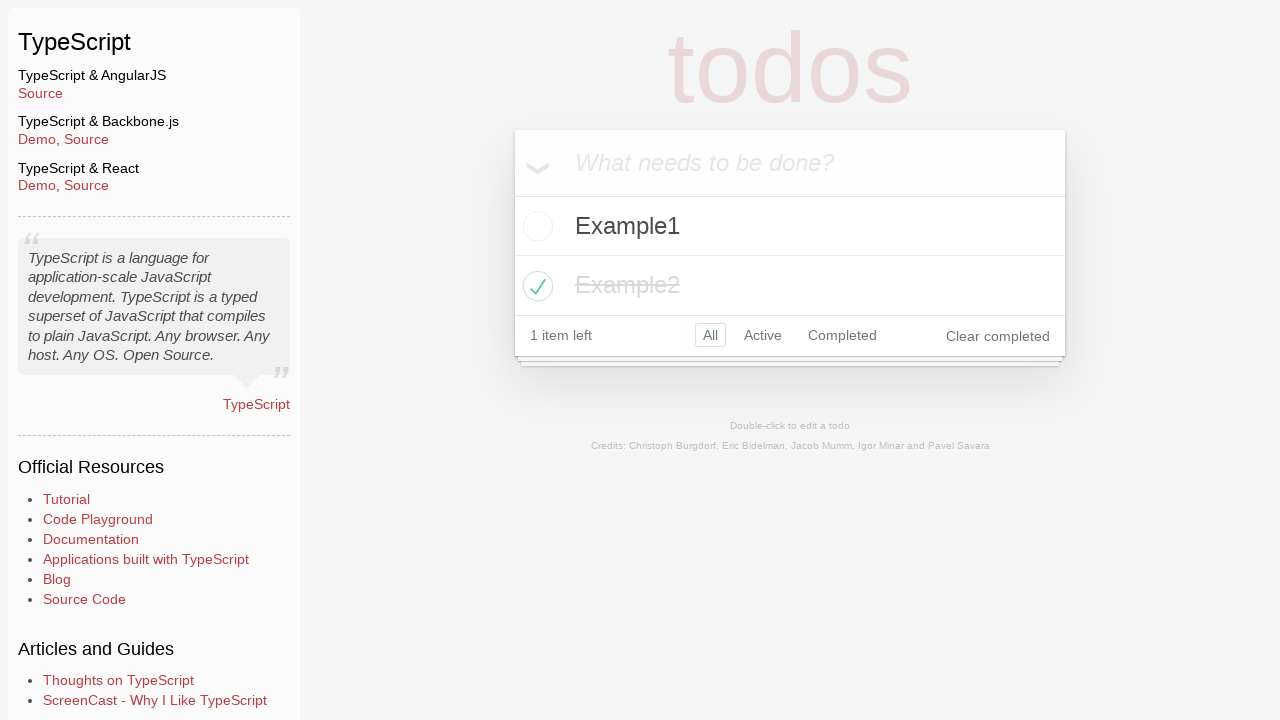

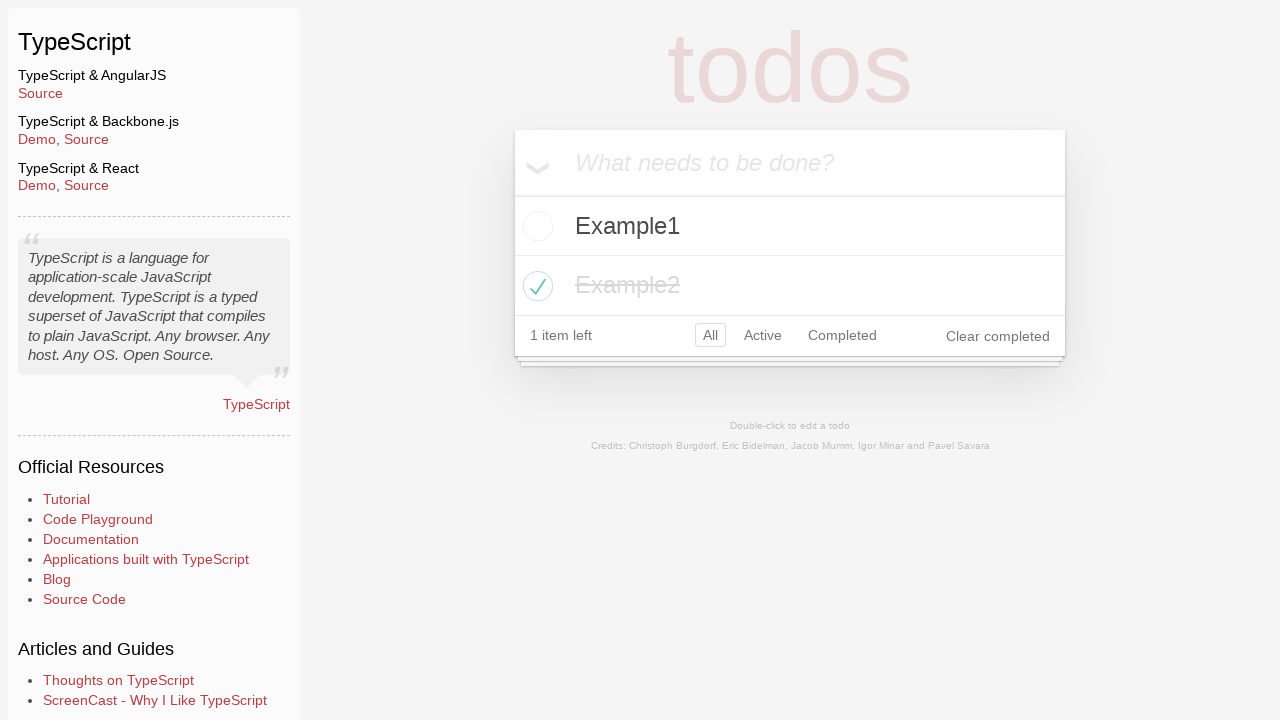